Tests the Desktop section navigation by clicking on the Desktop button and verifying it displays correctly

Starting URL: https://www.telerik.com/support/demos

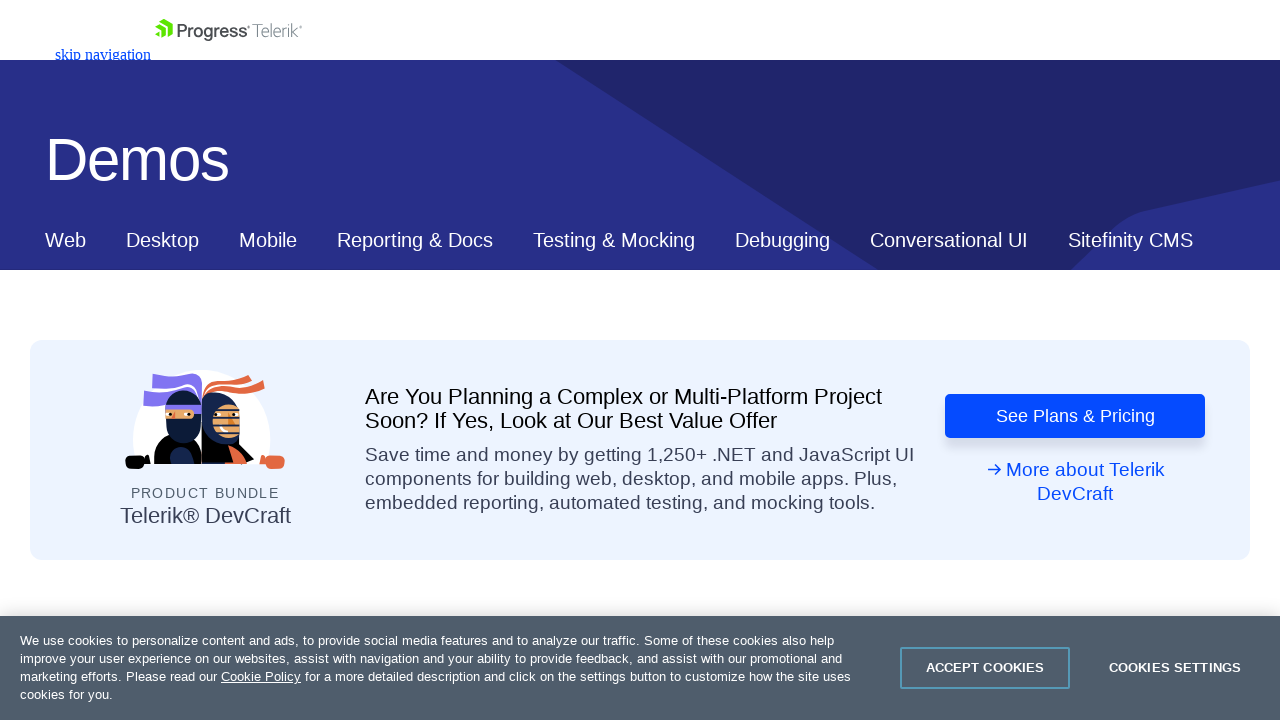

Clicked on Desktop section button at (162, 240) on xpath=//*[@id="ContentPlaceholder1_T53129E6C012_Col00"]/nav/div/div[2]/a[2]
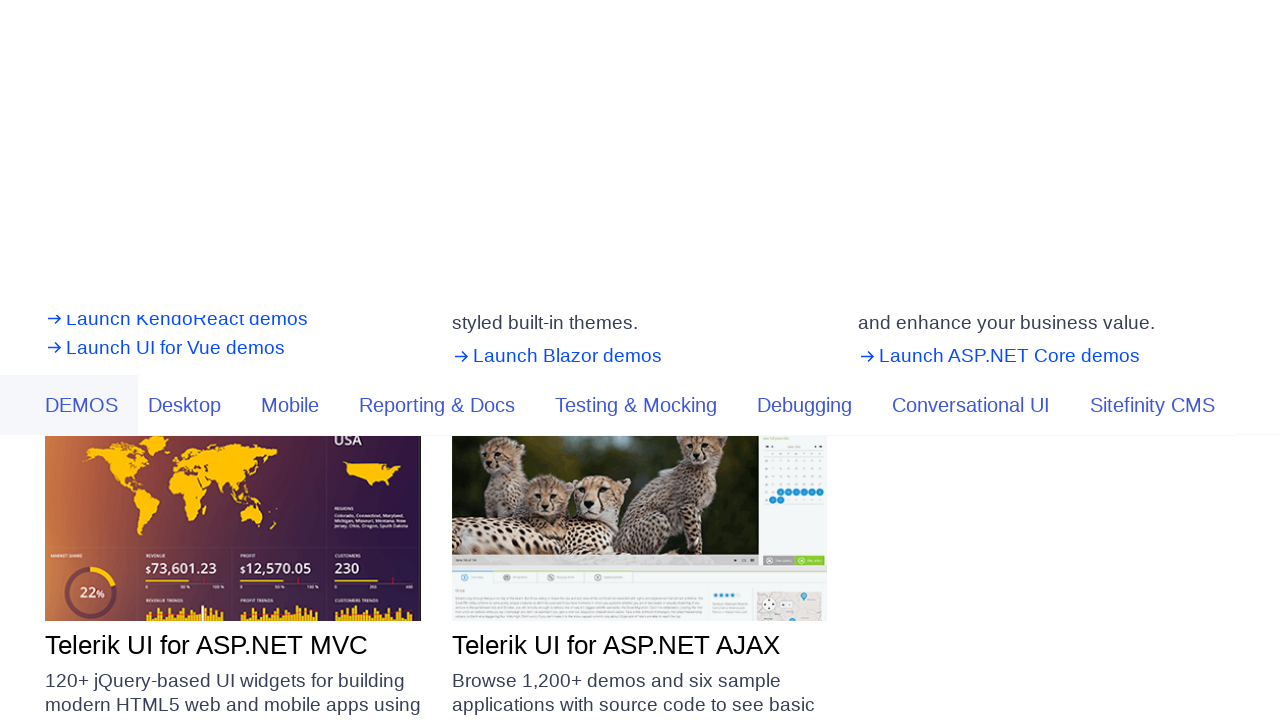

Desktop section page loaded and network idle
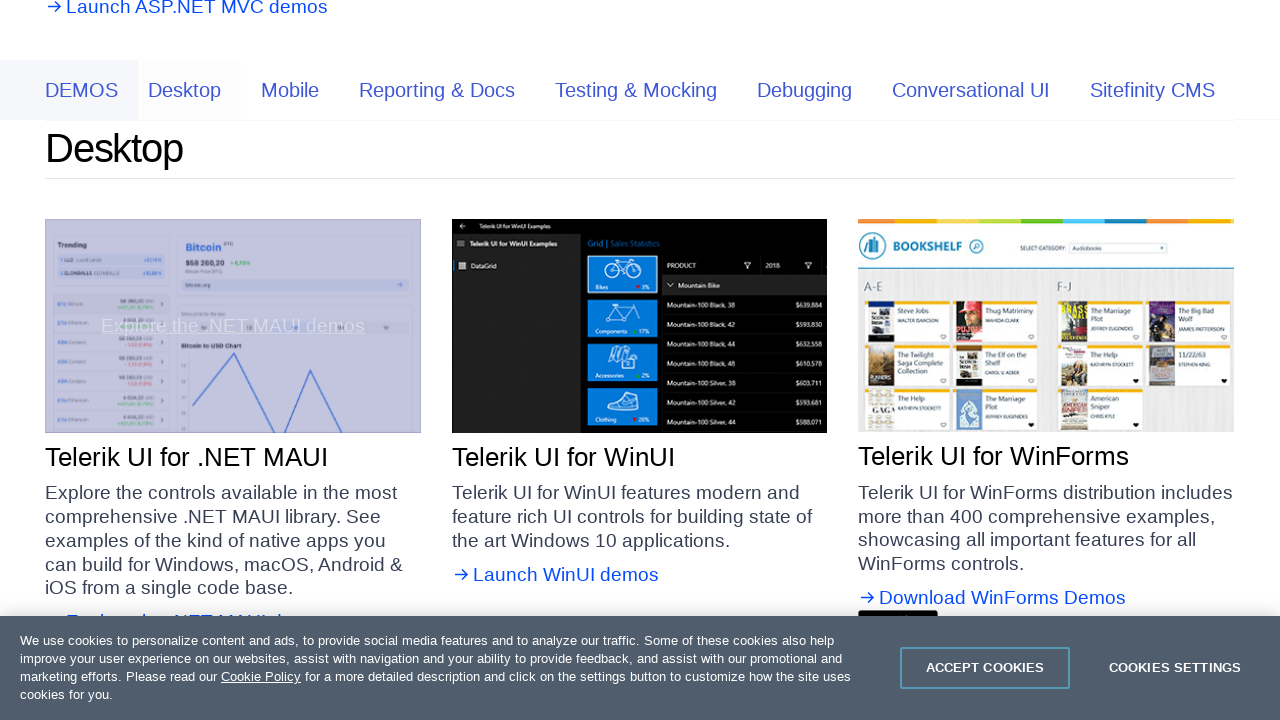

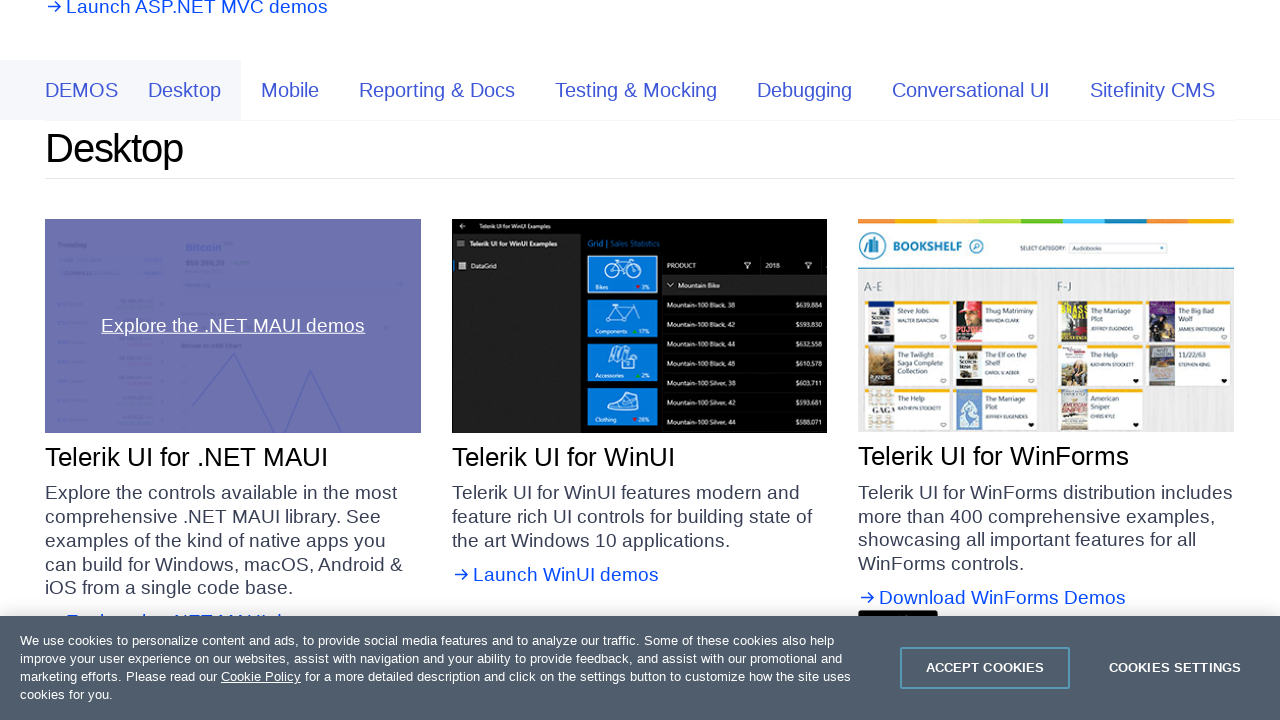